Tests simple JavaScript alert by clicking button to trigger alert and reading its message

Starting URL: https://v1.training-support.net/selenium/javascript-alerts

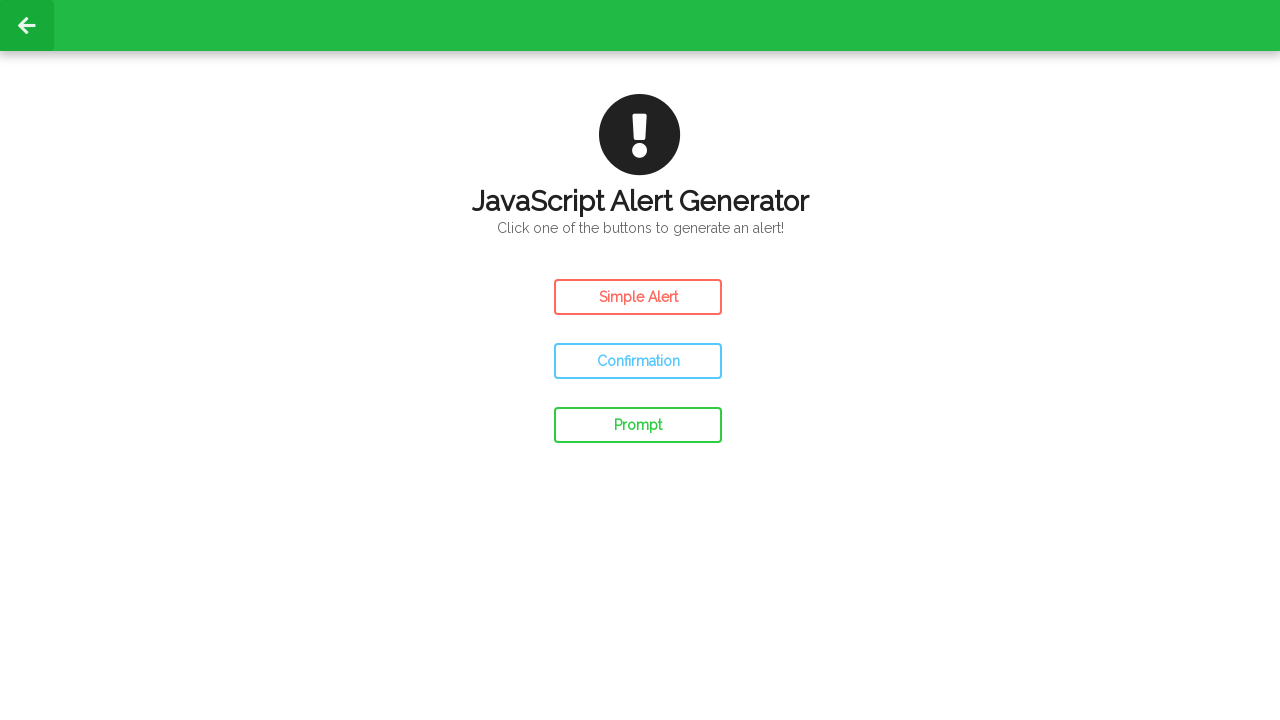

Clicked button to trigger simple alert at (638, 297) on button#simple
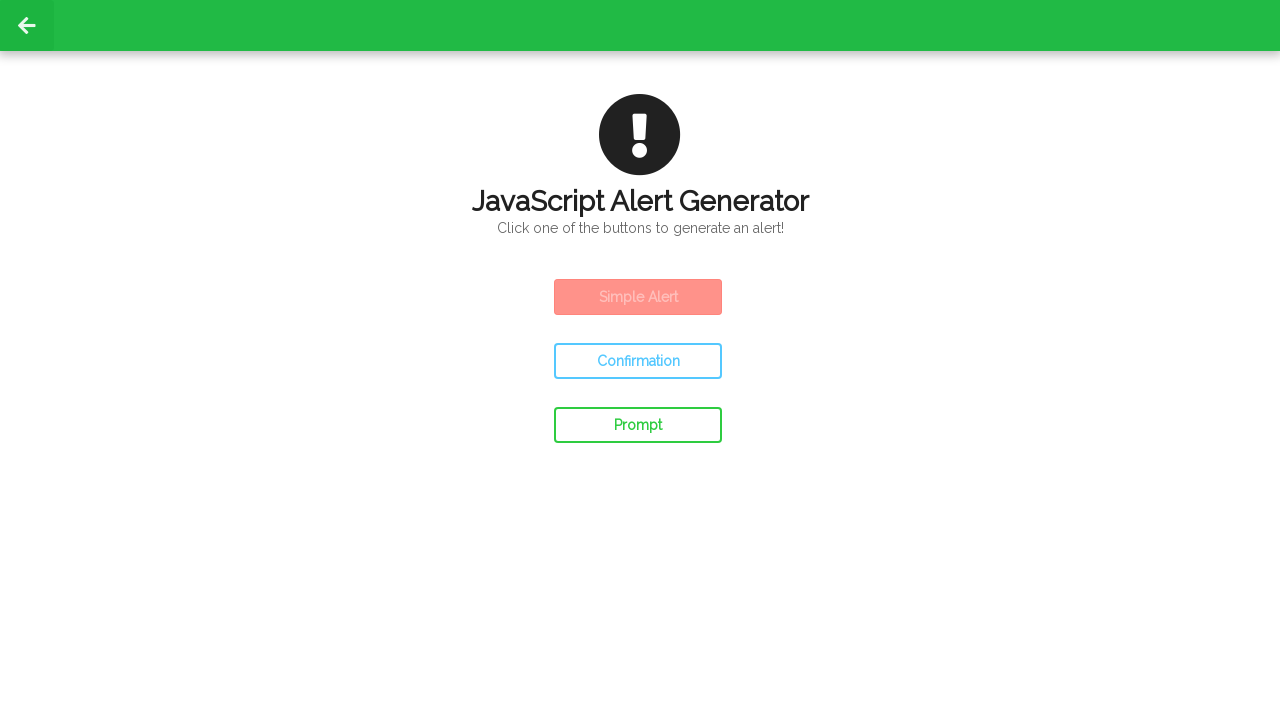

Set up dialog handler to accept alert
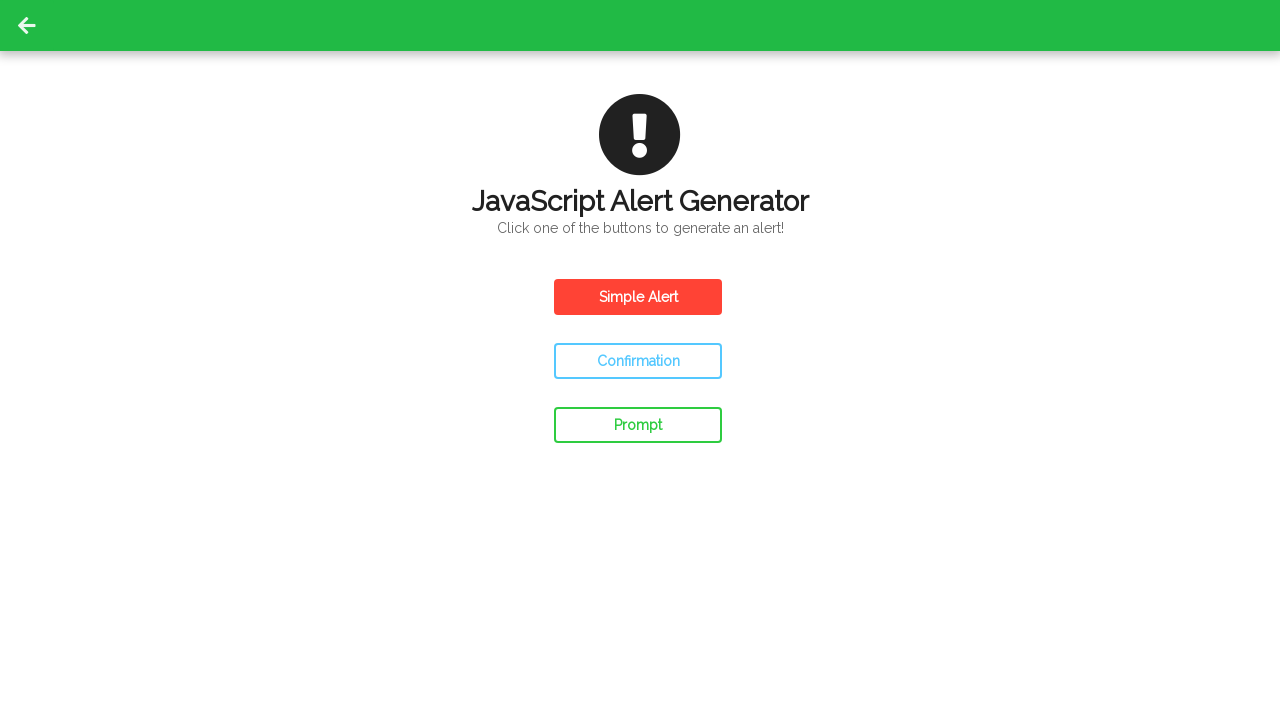

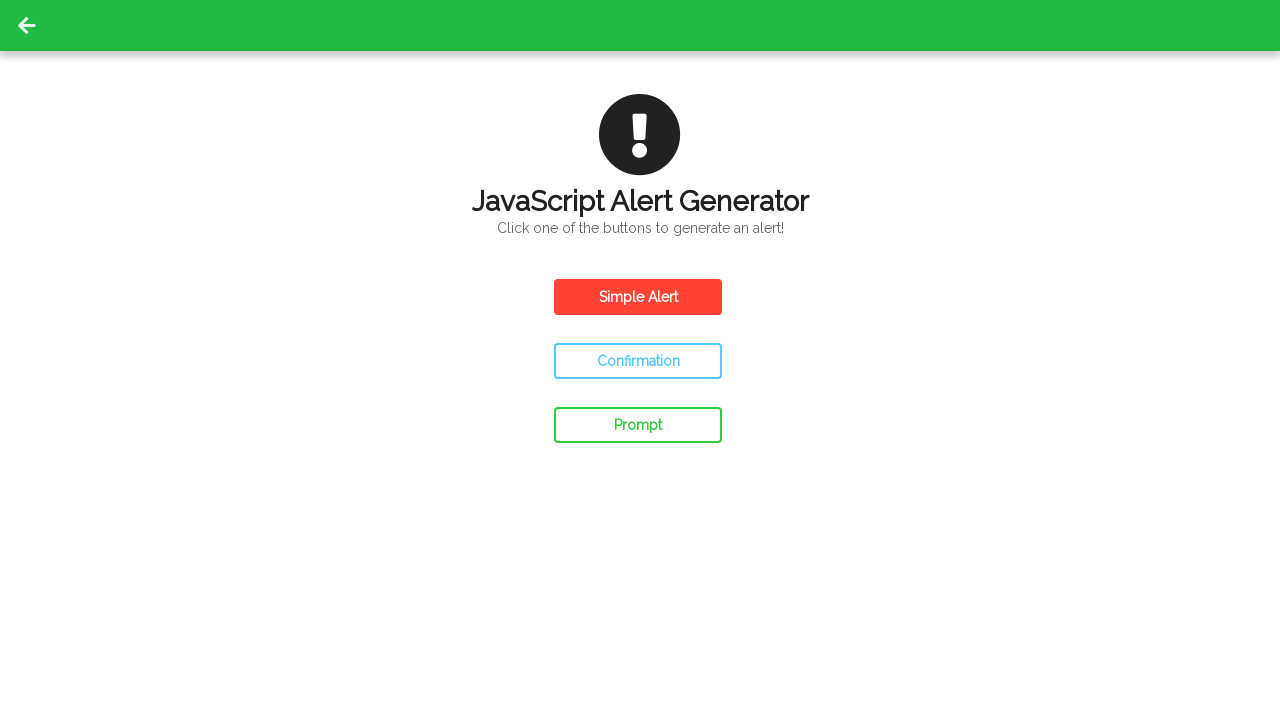